Tests e-commerce functionality by searching for products, adding items to cart, and proceeding to checkout

Starting URL: https://rahulshettyacademy.com/seleniumPractise/#/

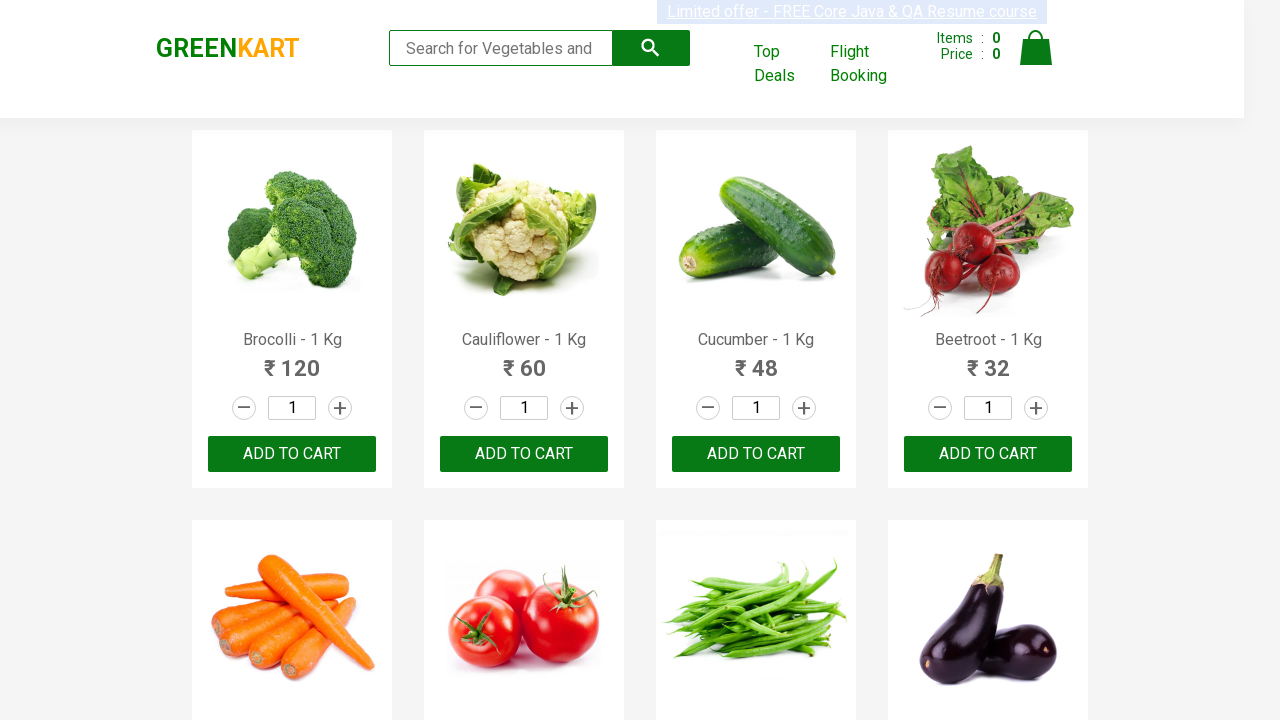

Filled search keyword field with 'ca' on .search-keyword
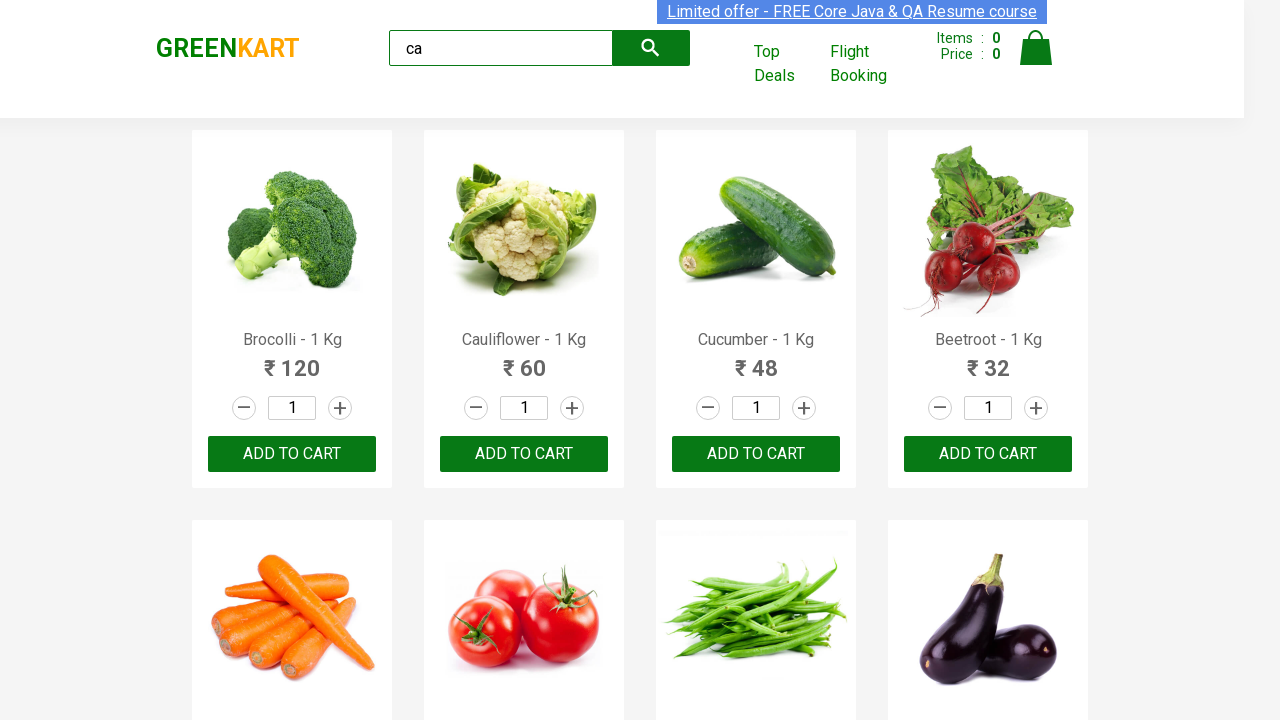

Waited for products to filter after search
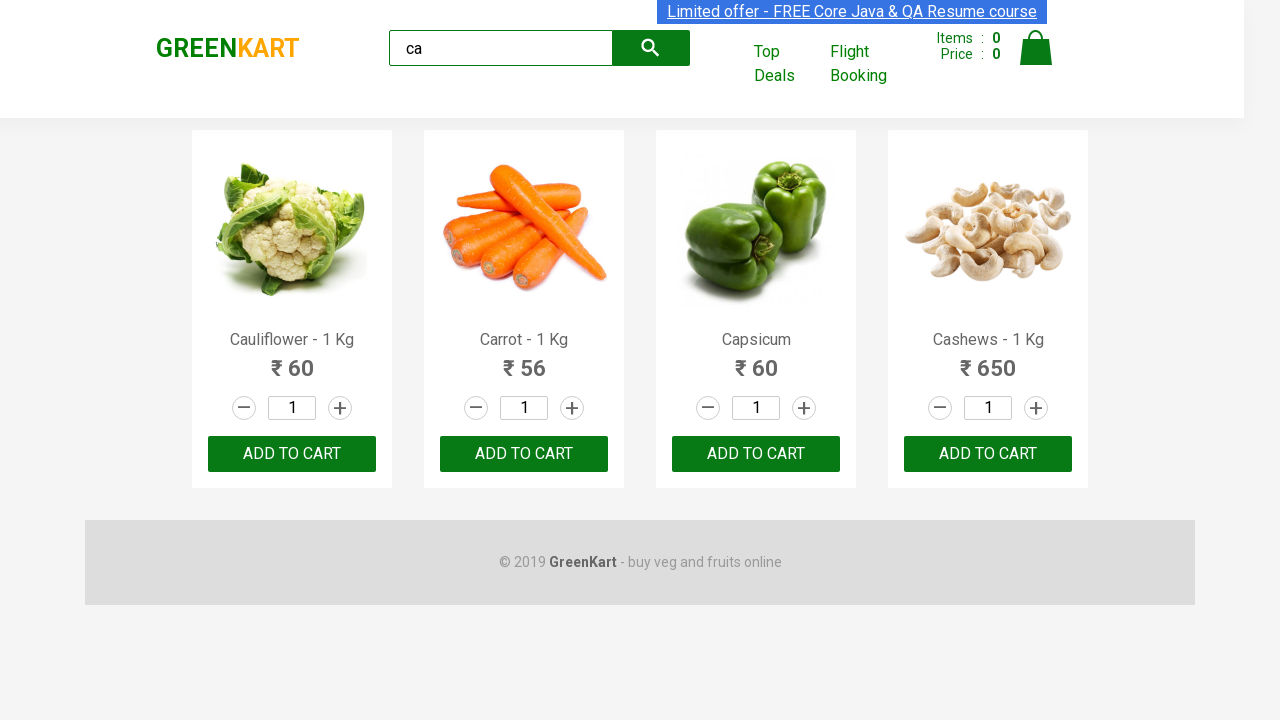

Located all product elements on the page
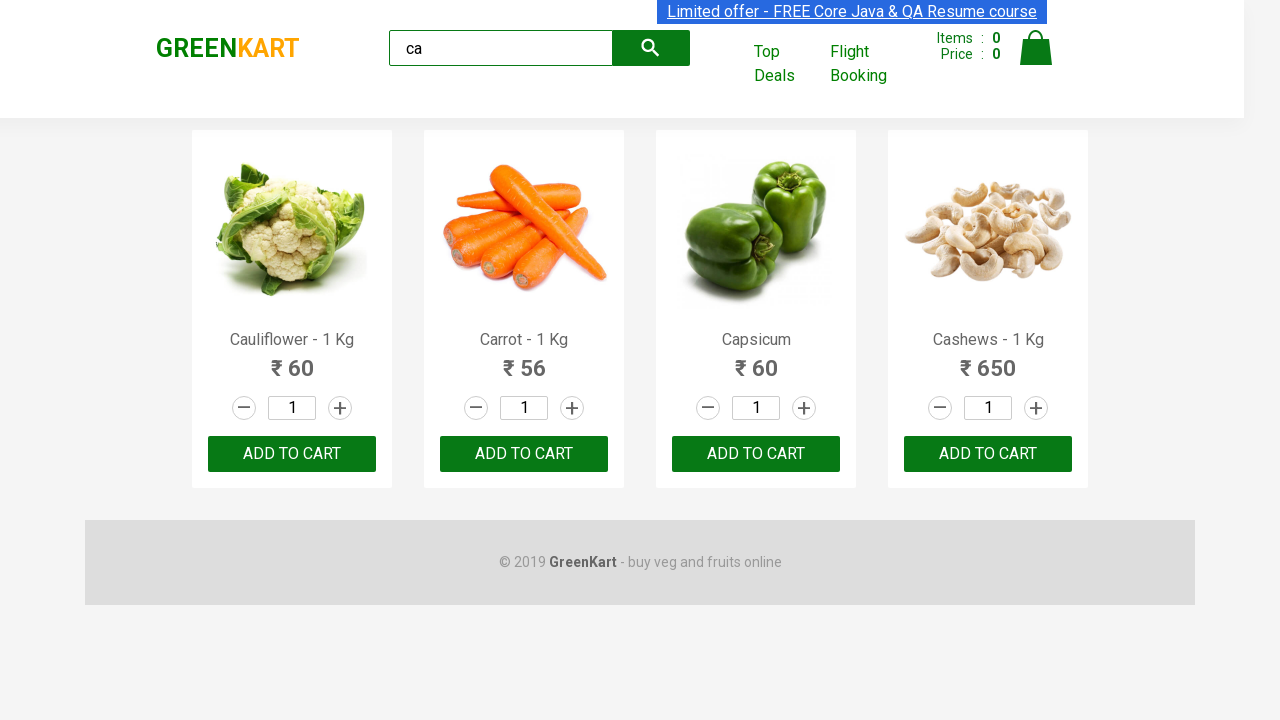

Checked product at index 0: Cauliflower - 1 Kg
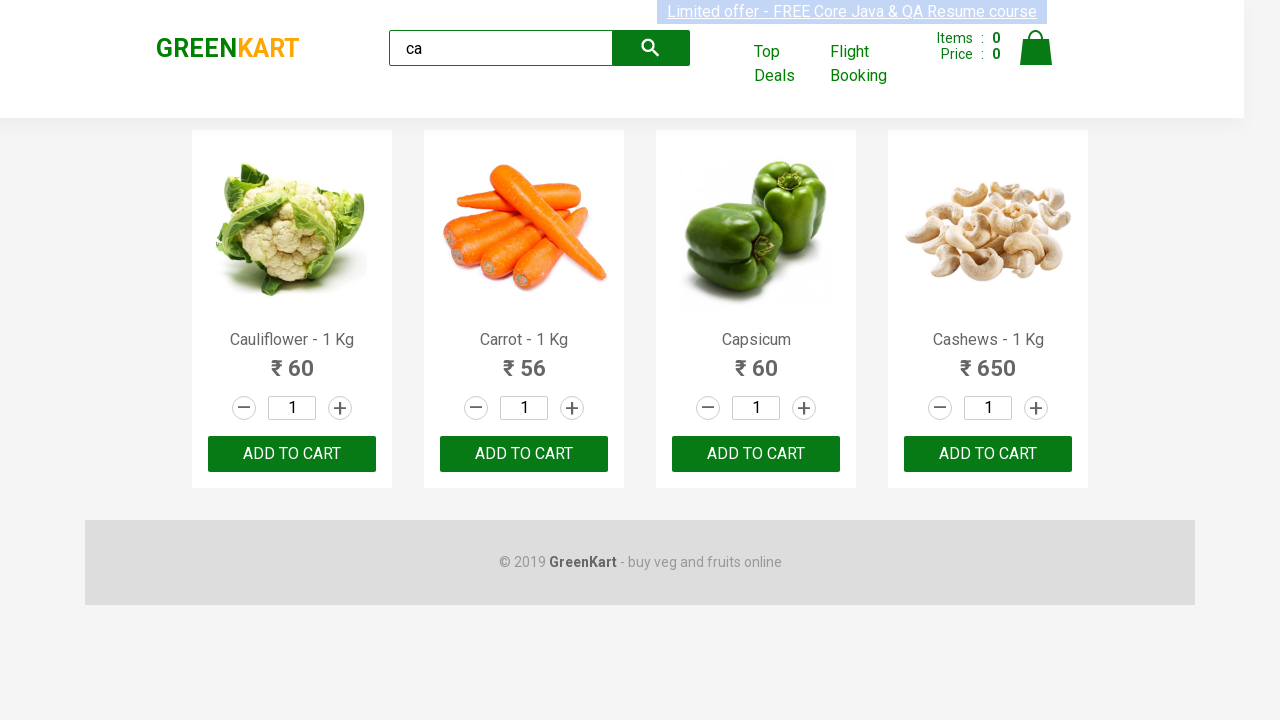

Checked product at index 1: Carrot - 1 Kg
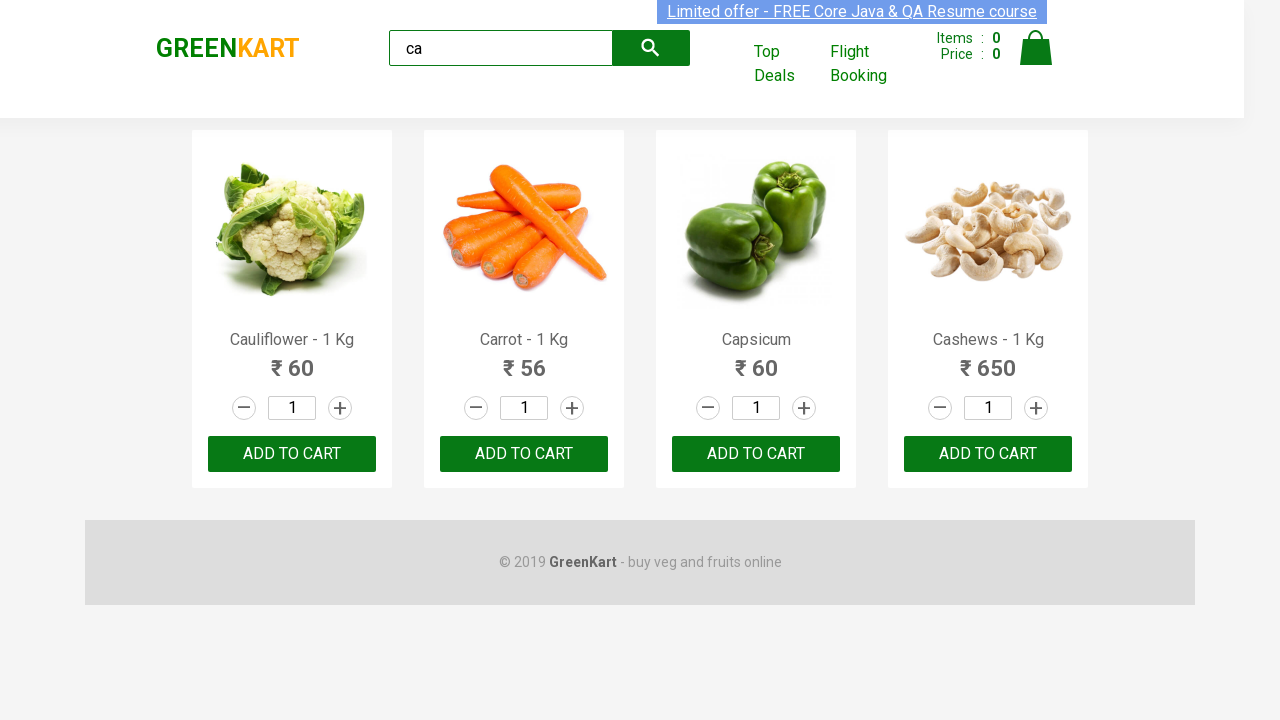

Checked product at index 2: Capsicum
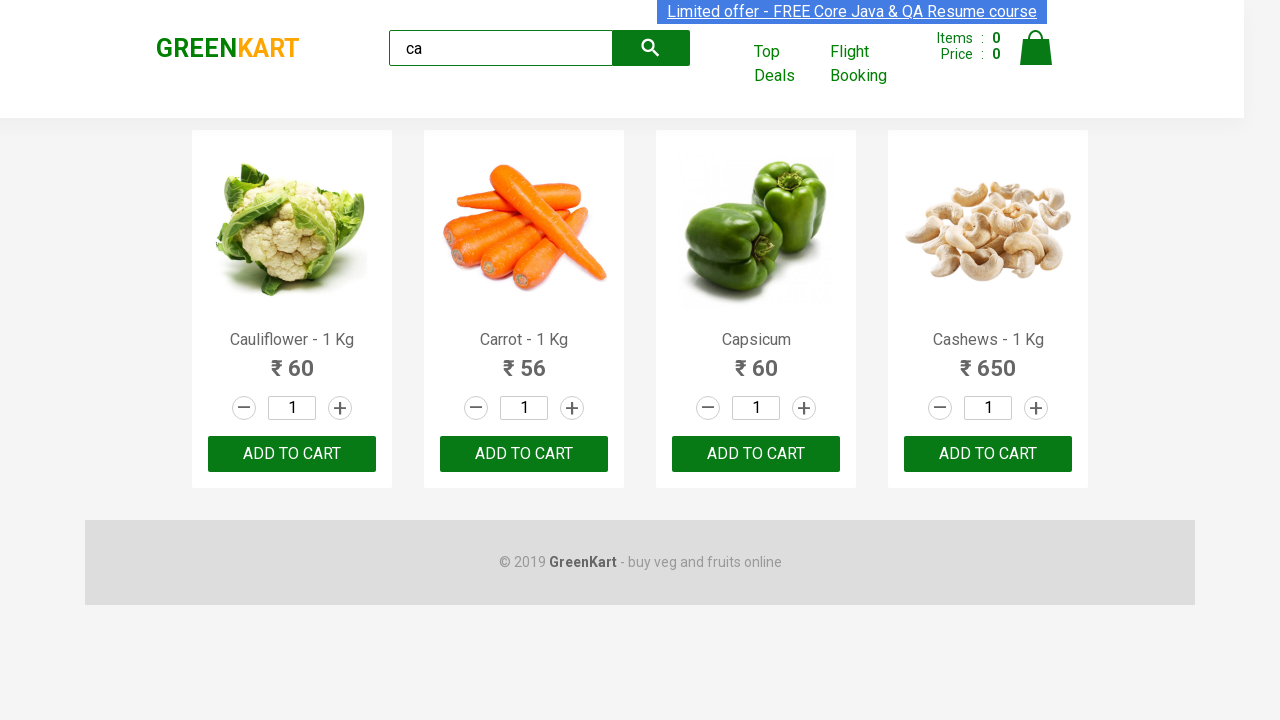

Checked product at index 3: Cashews - 1 Kg
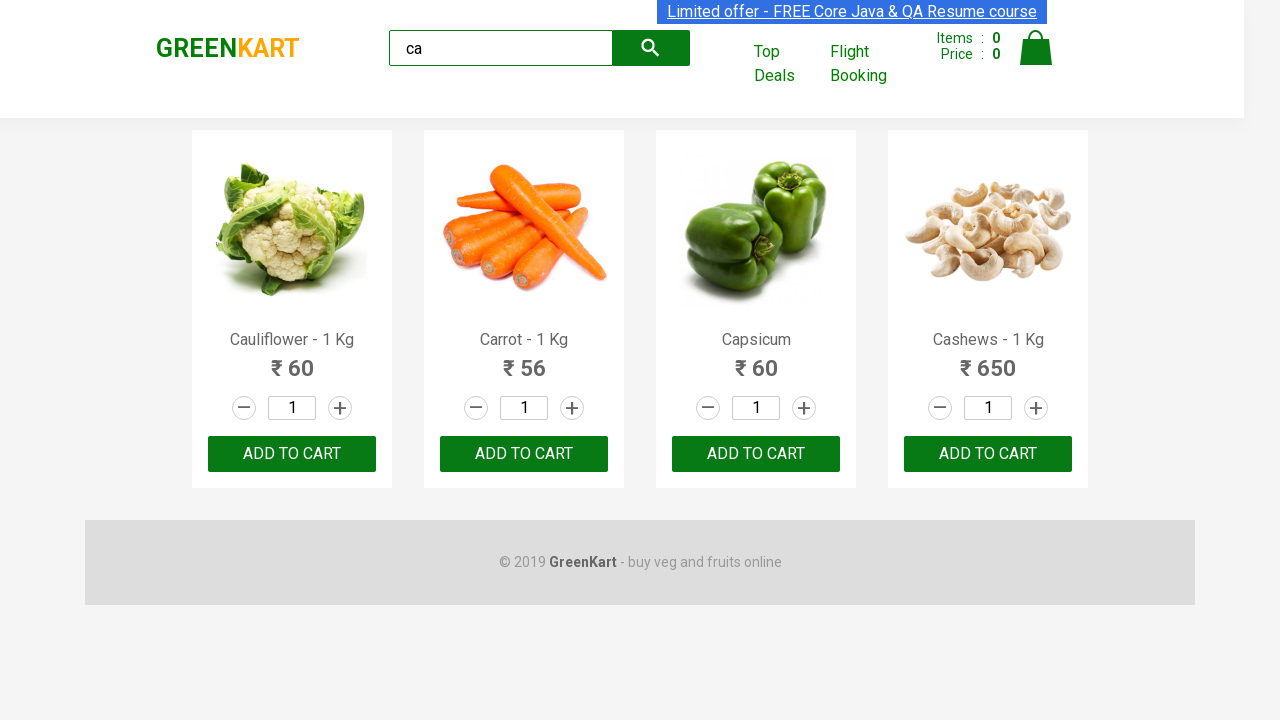

Clicked add to cart button for Cashews product at (988, 454) on .products .product >> nth=3 >> button
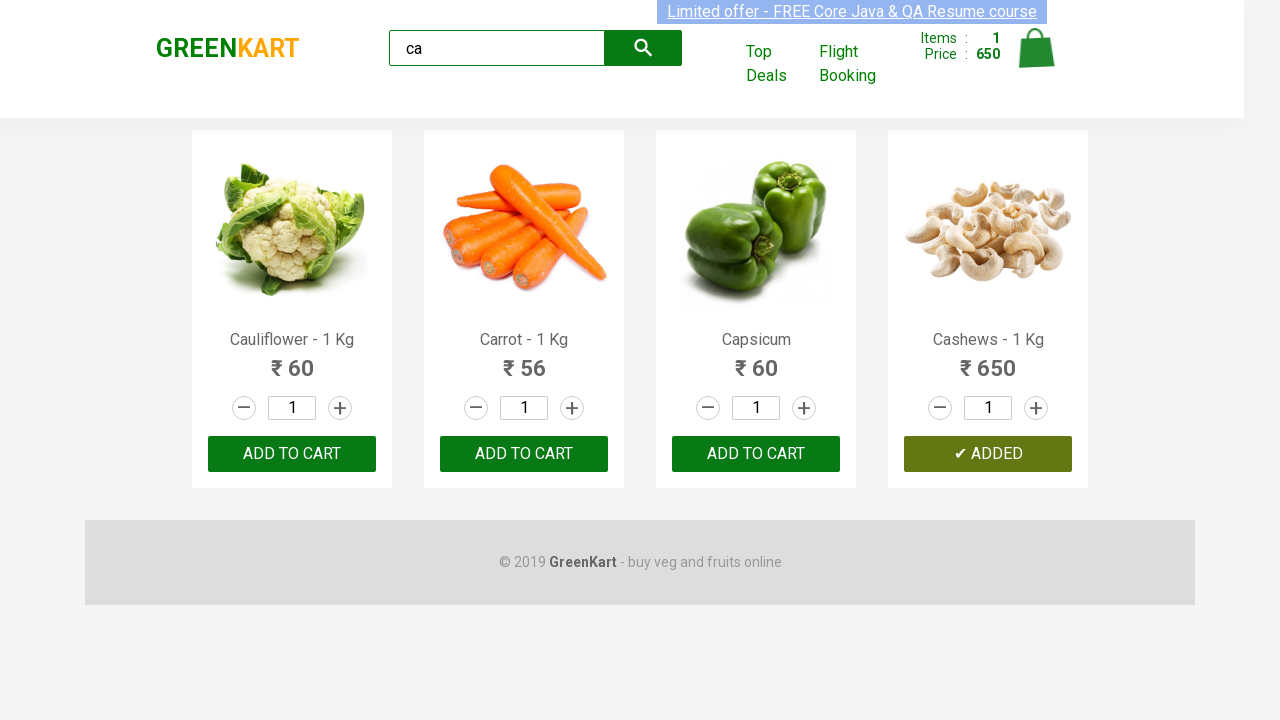

Clicked cart icon to view cart at (1036, 48) on .cart-icon > img
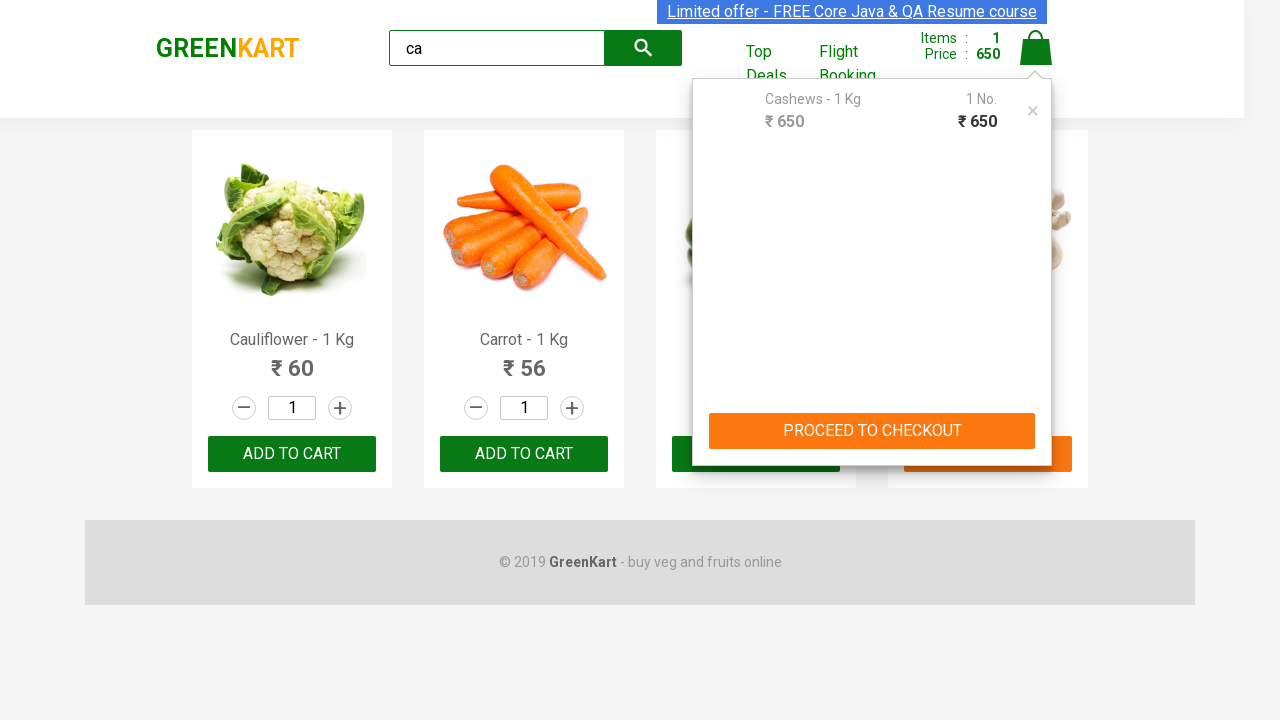

Clicked proceed to checkout button at (872, 431) on .cart-preview > .action-block > button
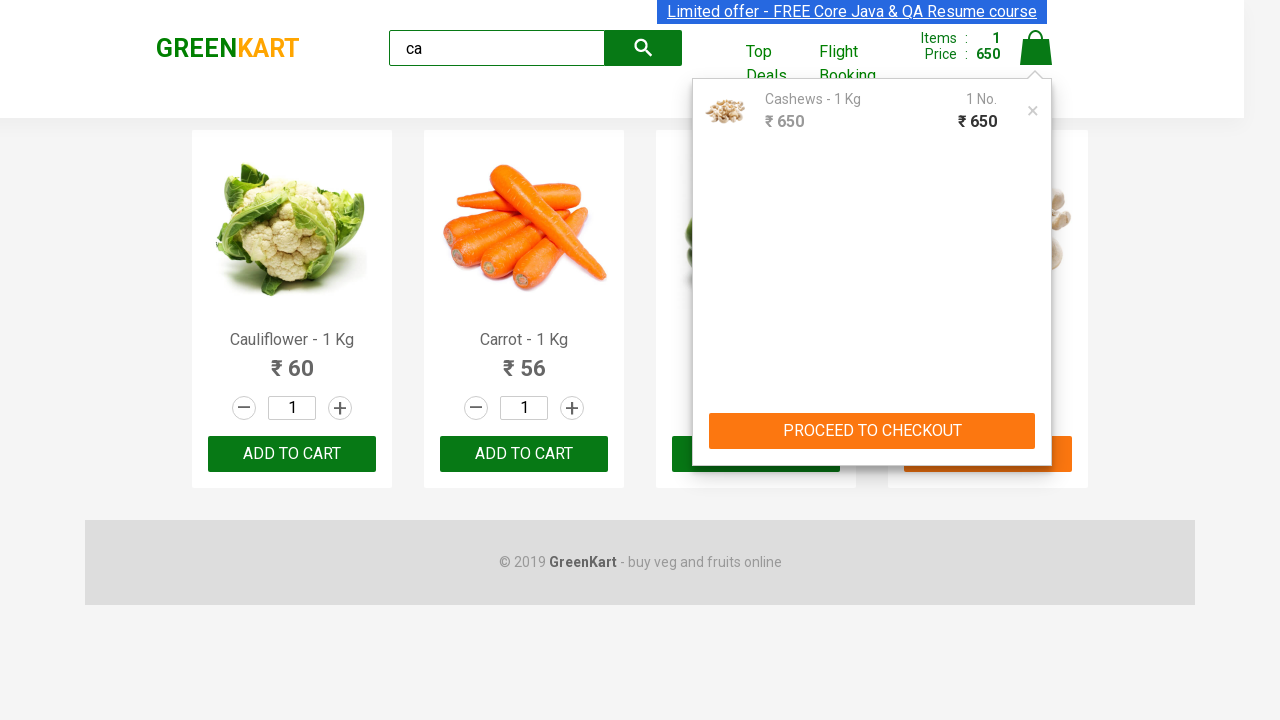

Clicked Place Order button to complete purchase at (1036, 420) on text=Place order
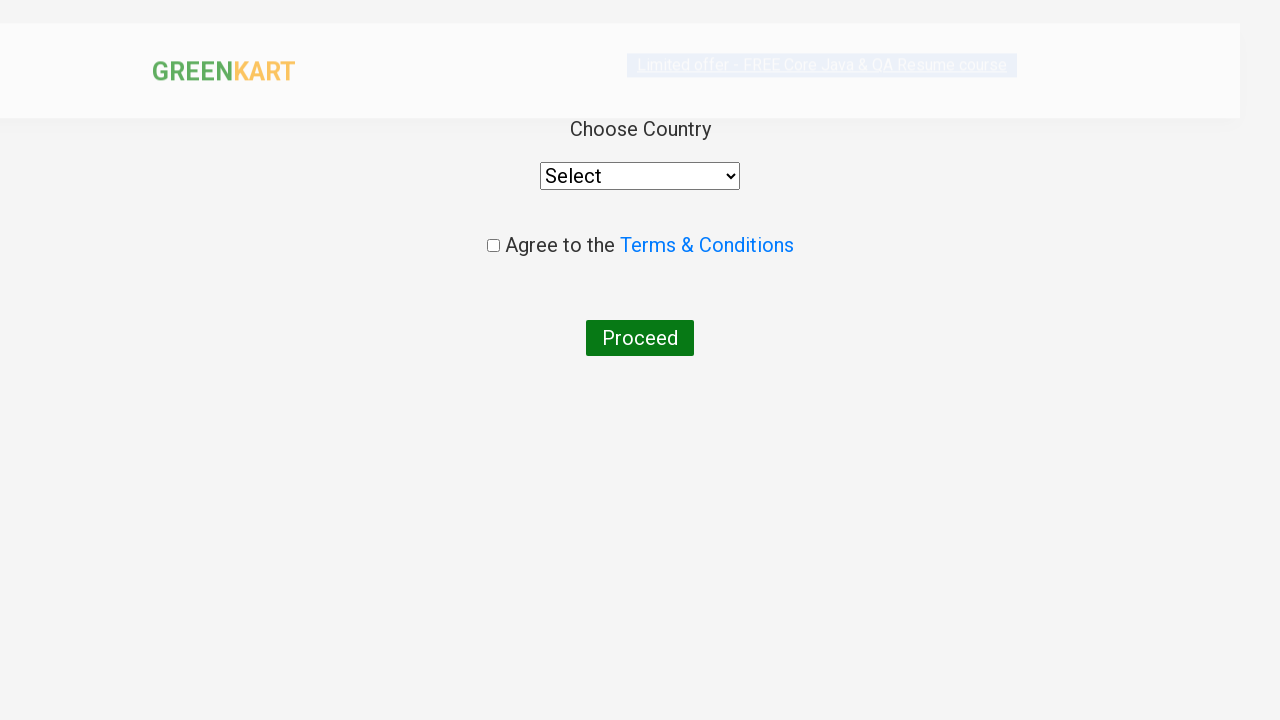

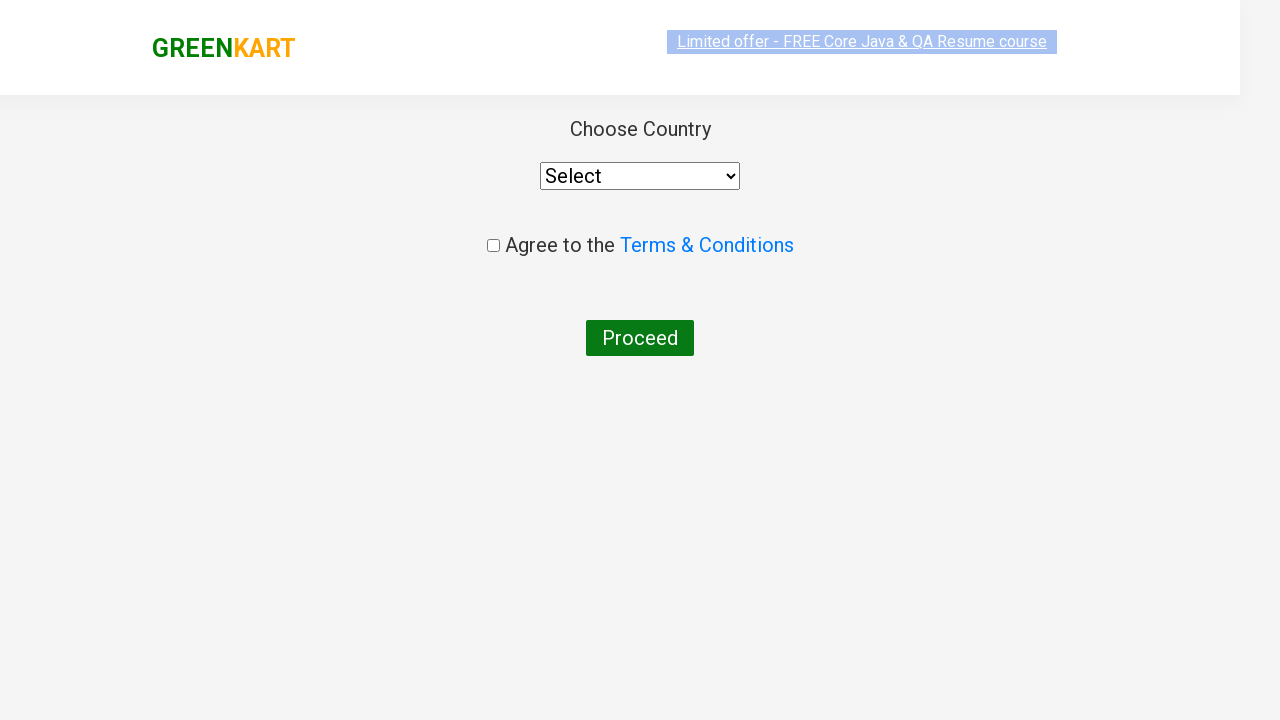